Tests frame navigation by clicking on frames link and switching to nested frames

Starting URL: https://the-internet.herokuapp.com/

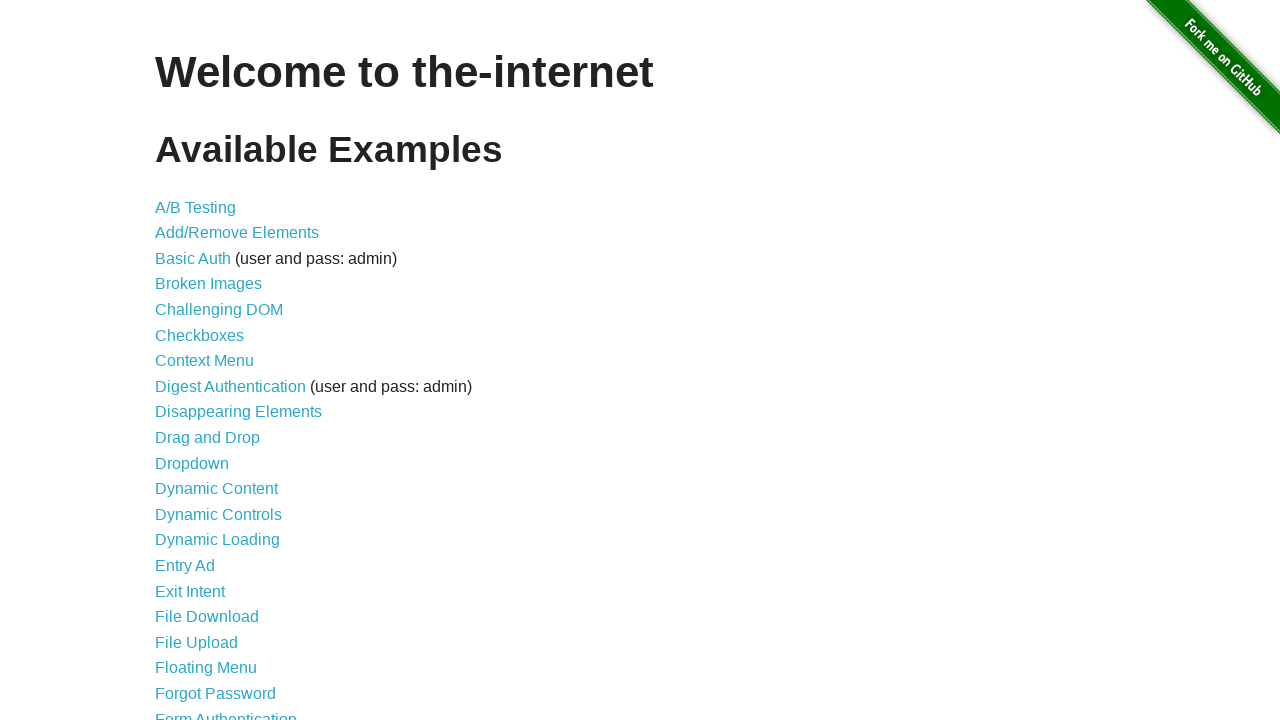

Clicked on frames link at (182, 361) on a[href='/frames']
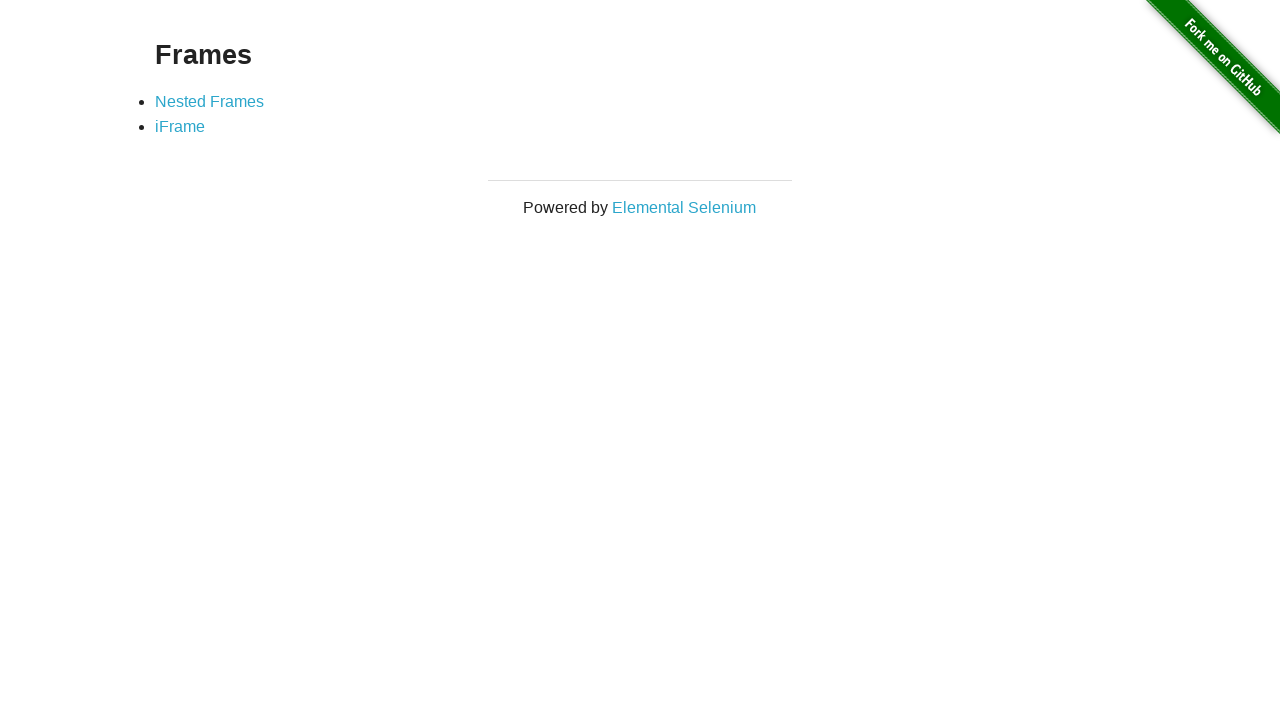

Clicked on nested frames link at (210, 101) on a[href='/nested_frames']
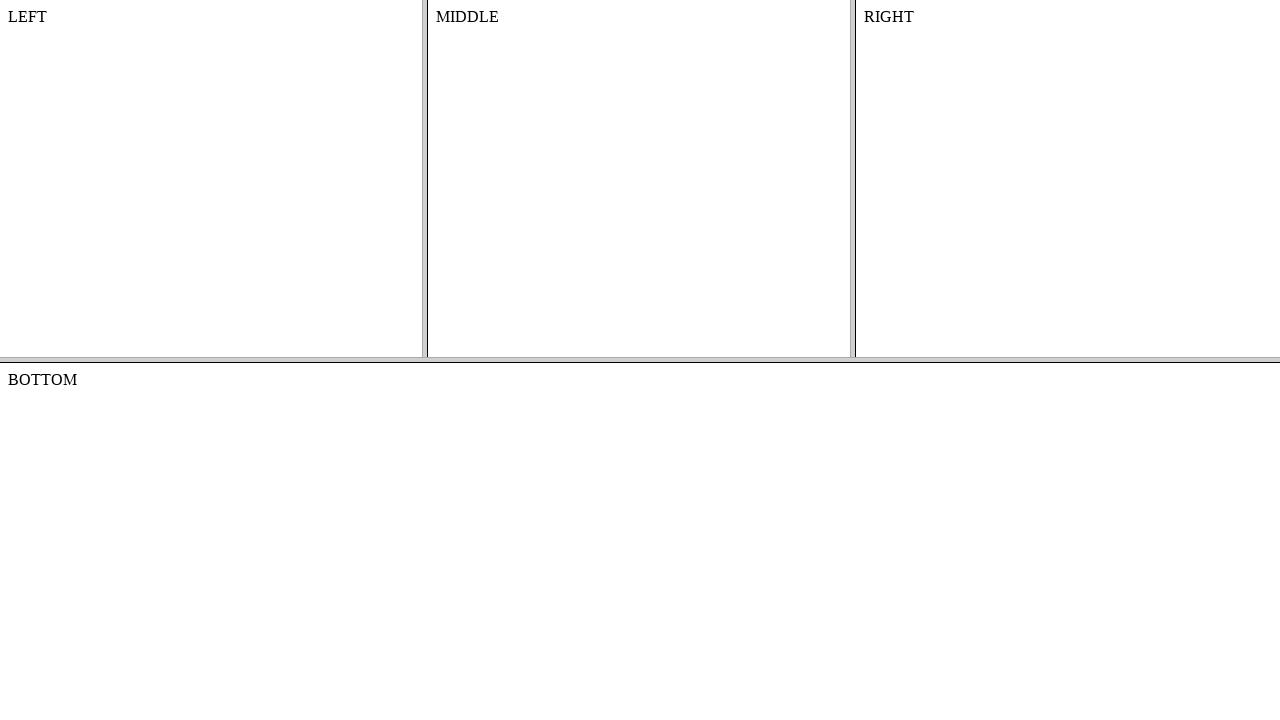

Switched to right frame
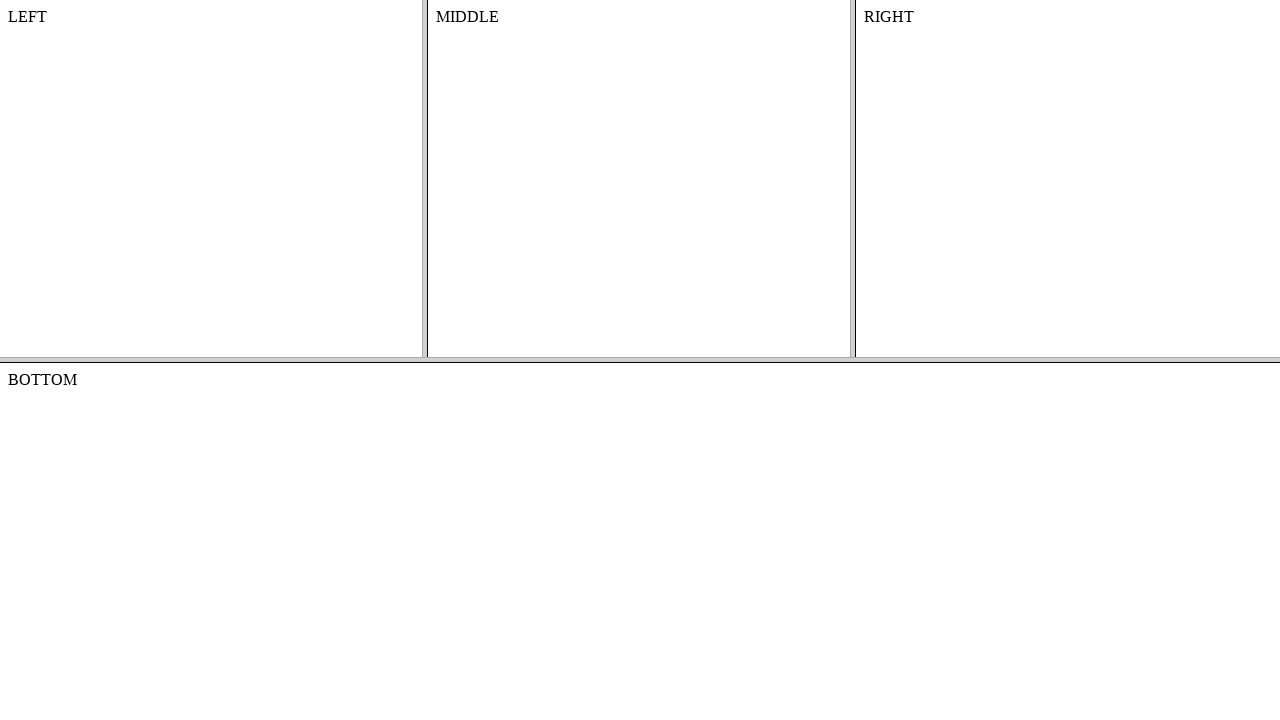

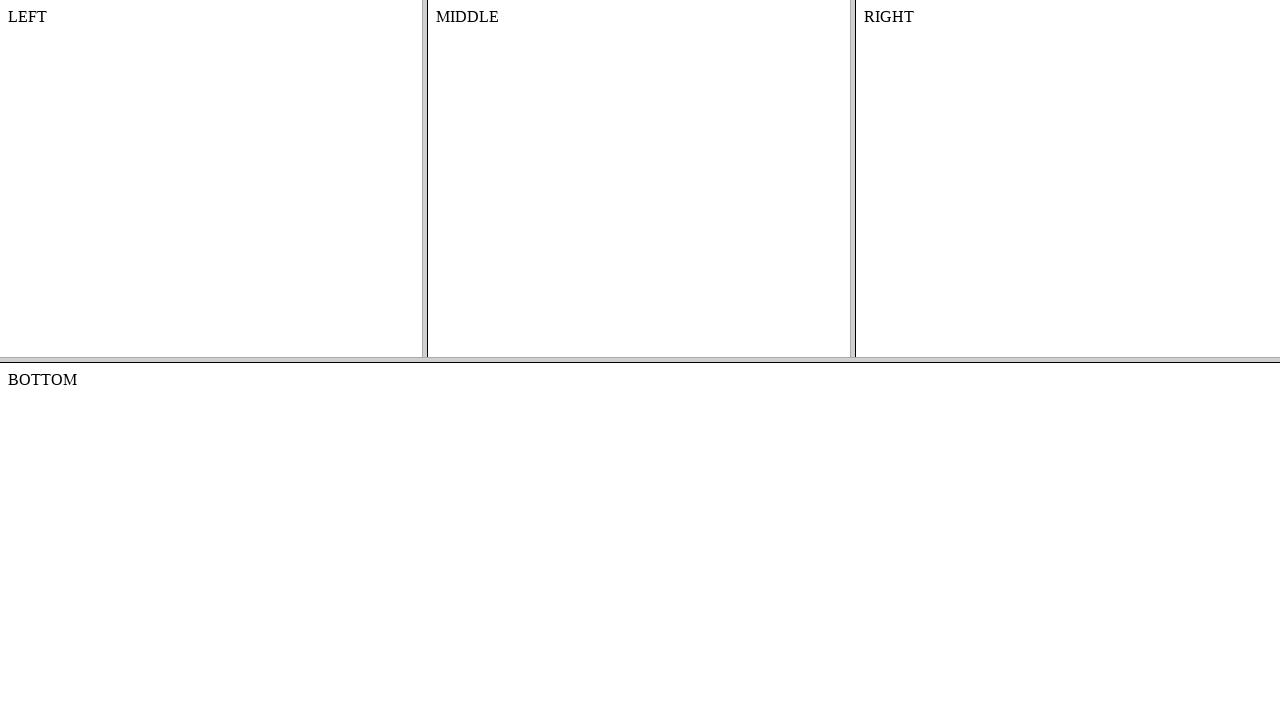